Tests Angular Material input validation by entering an invalid value and verifying that an error message appears

Starting URL: https://material.angular.io/components/input/examples

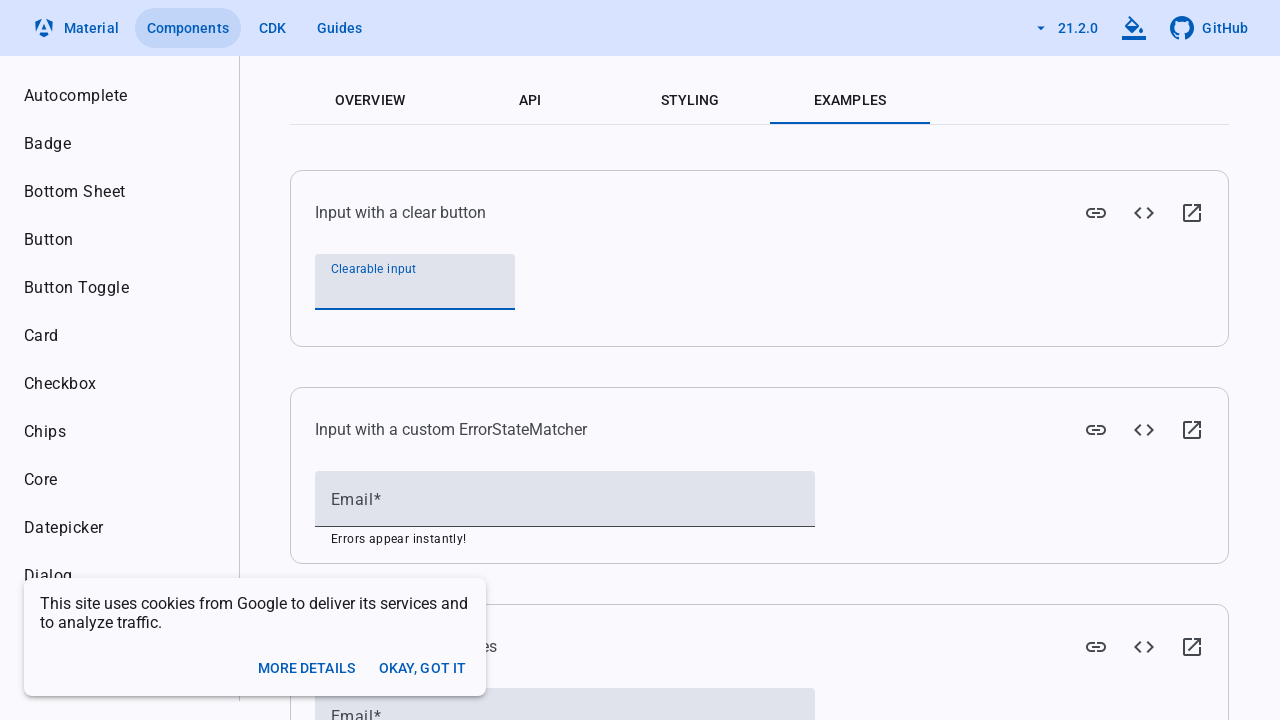

Entered invalid value into the input field on #mat-input-1
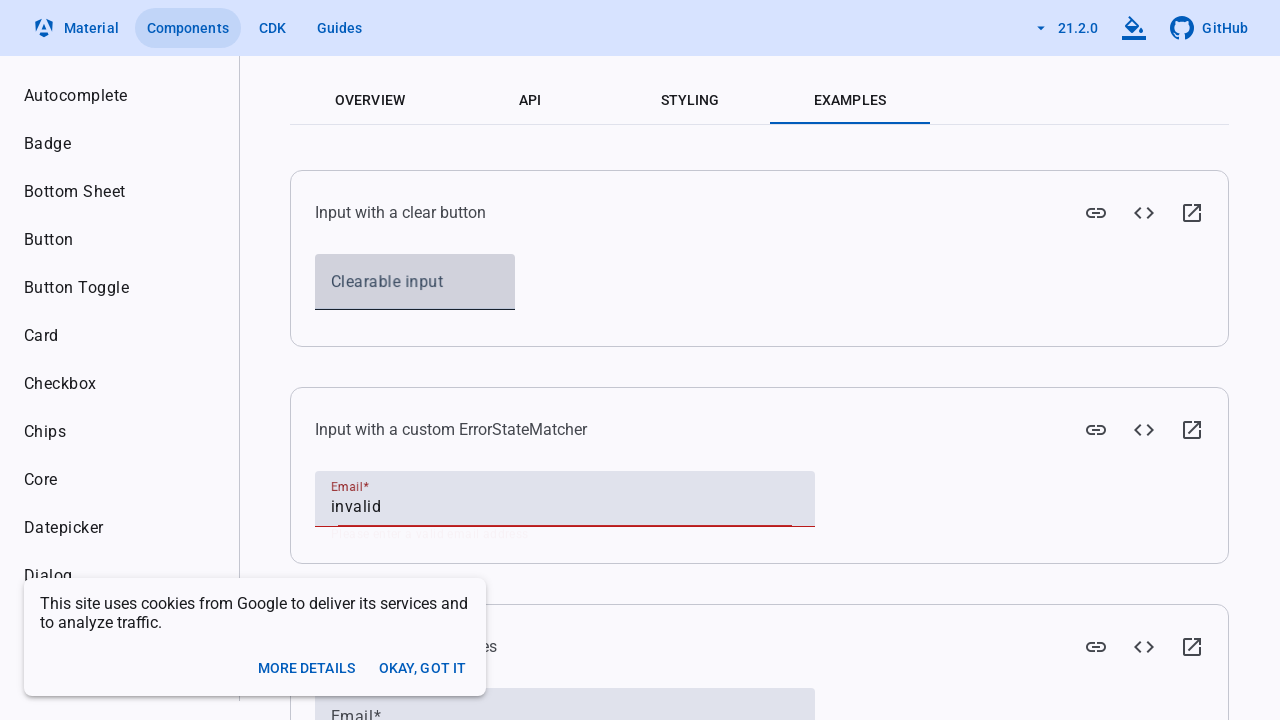

Clicked body to blur input and trigger validation at (640, 360) on body
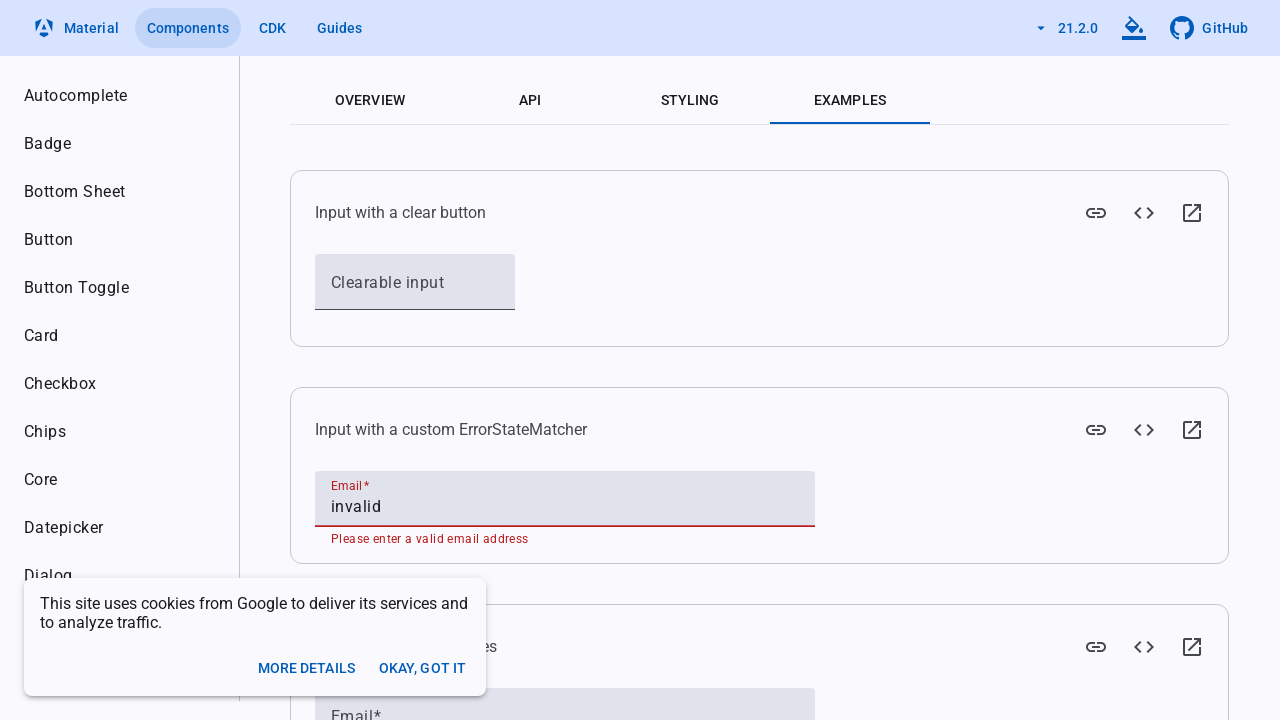

Error message appeared validating invalid input detection
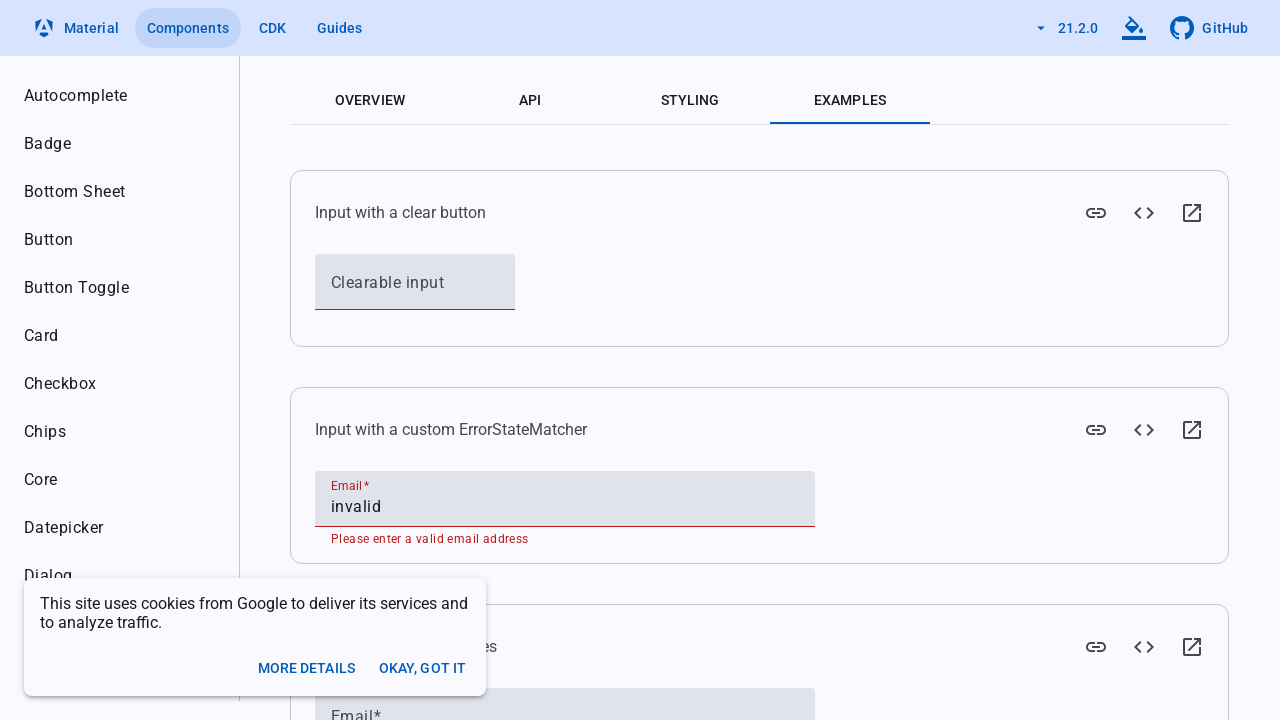

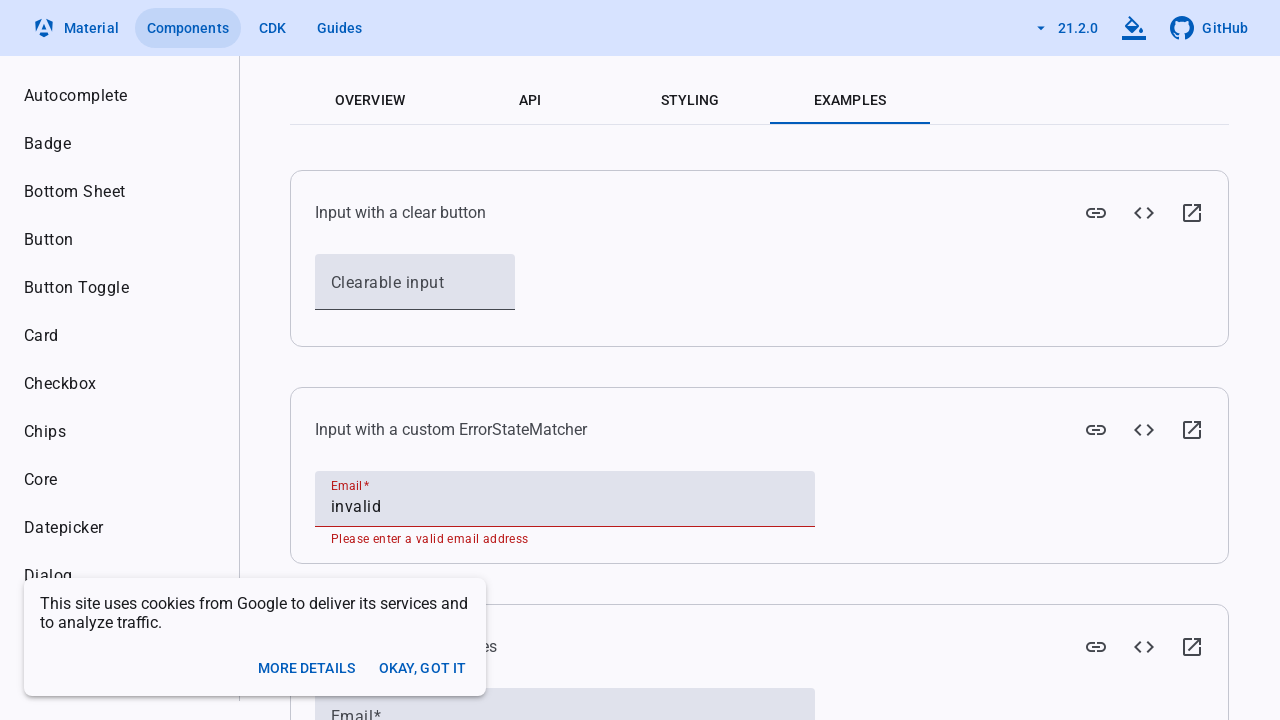